Tests sorting the Due column in ascending order by clicking the column header and verifying the values are sorted

Starting URL: http://the-internet.herokuapp.com/tables

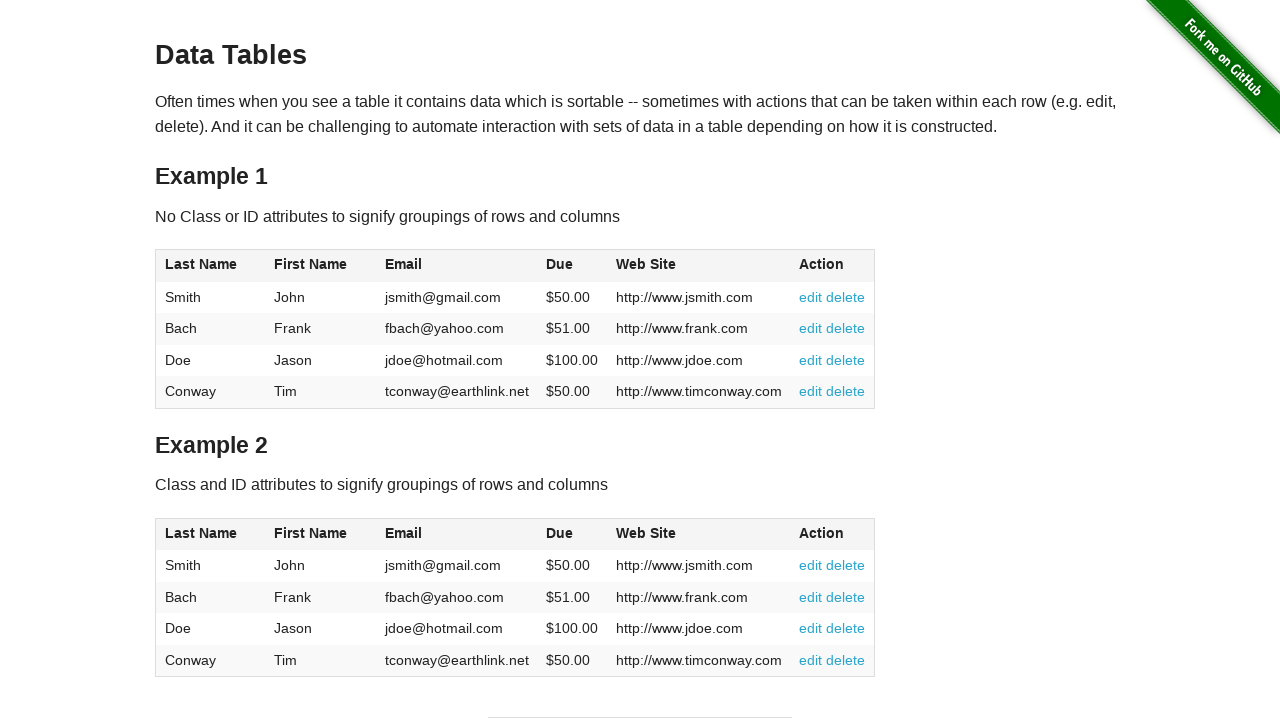

Clicked Due column header to sort ascending at (572, 266) on #table1 thead tr th:nth-of-type(4)
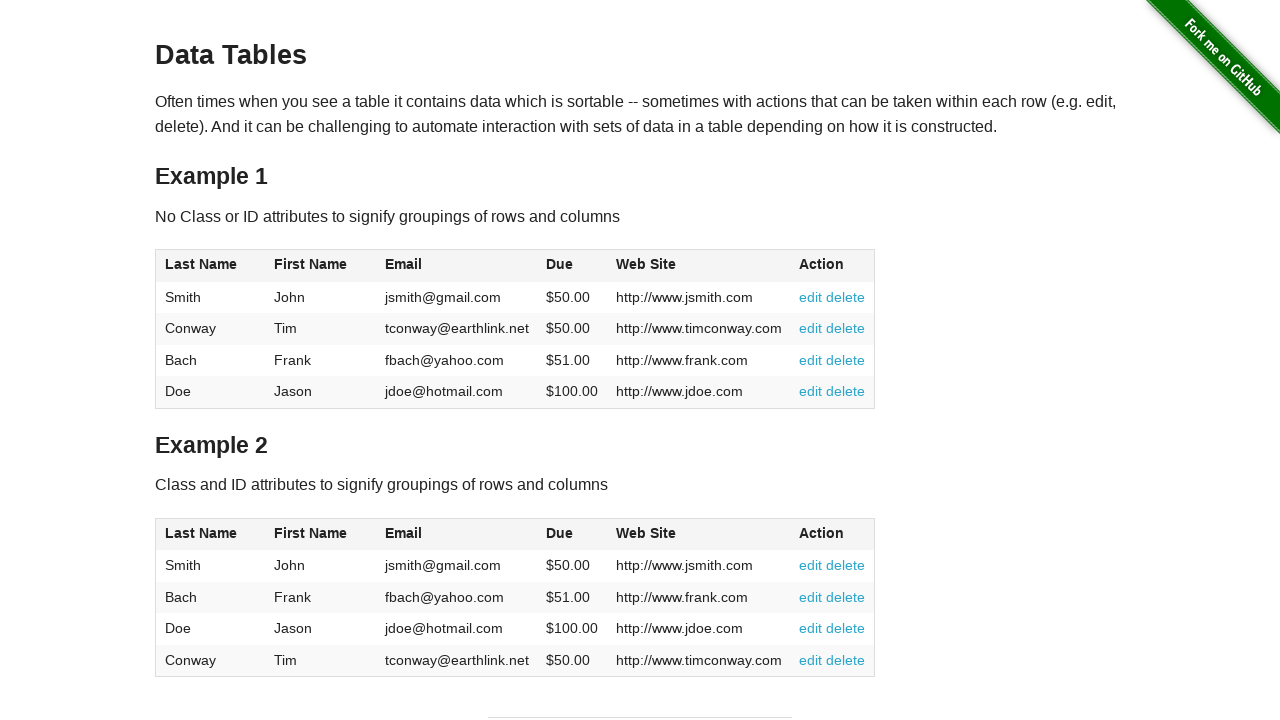

Due column values loaded in table body
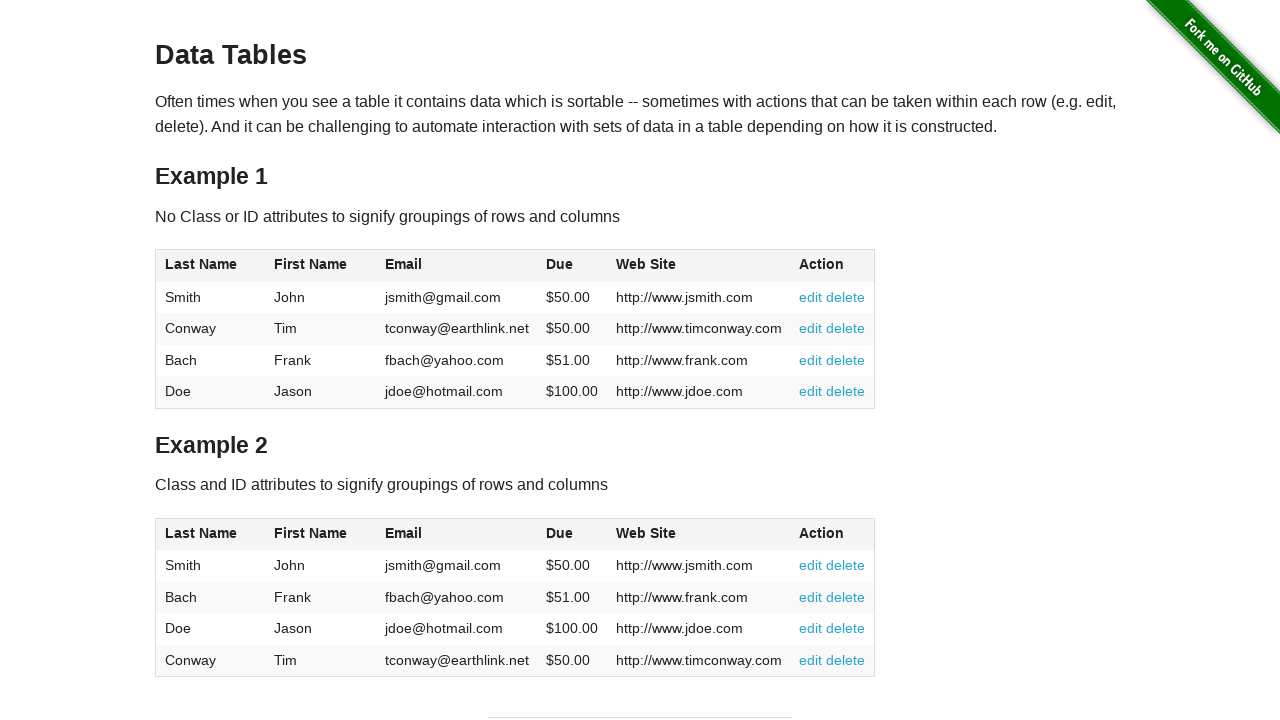

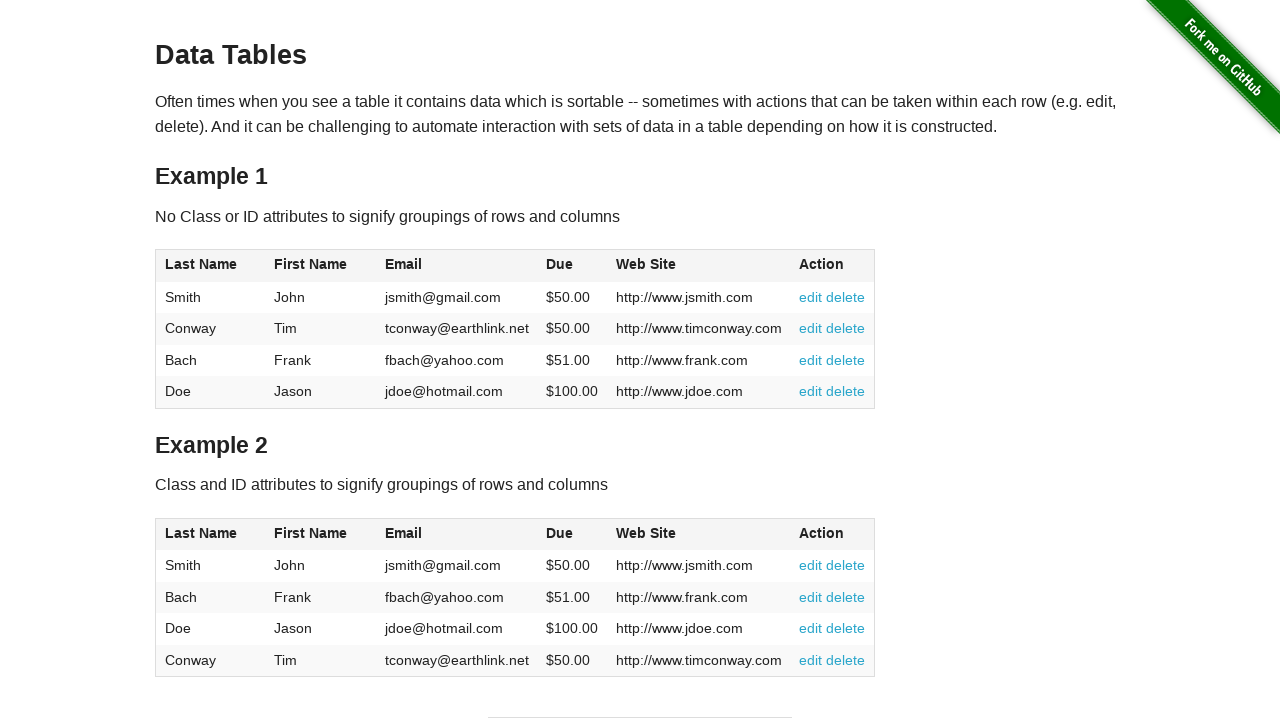